Tests drag and drop functionality by dragging one element to another element's position, then repeatedly dragging a third element by offset (10 pixels right and down, 5 times).

Starting URL: http://jqueryui.com/resources/demos/draggable/scroll.html

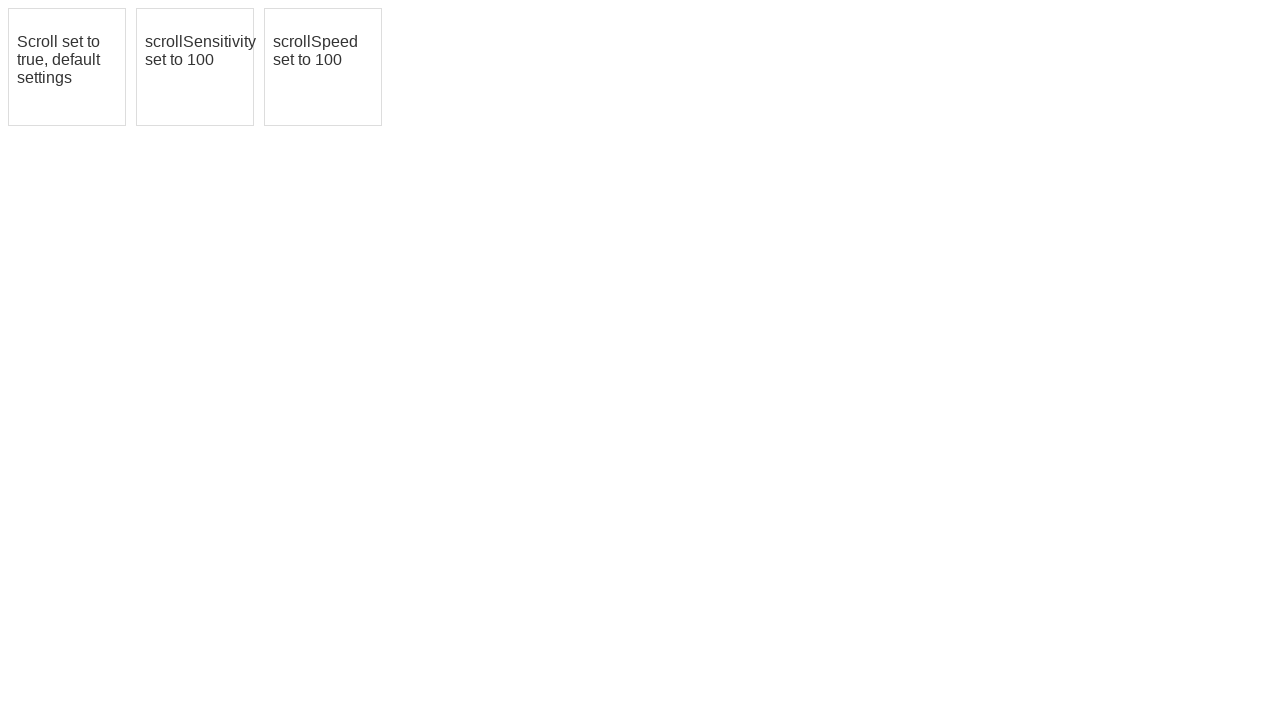

Navigated to jQuery UI draggable scroll demo page
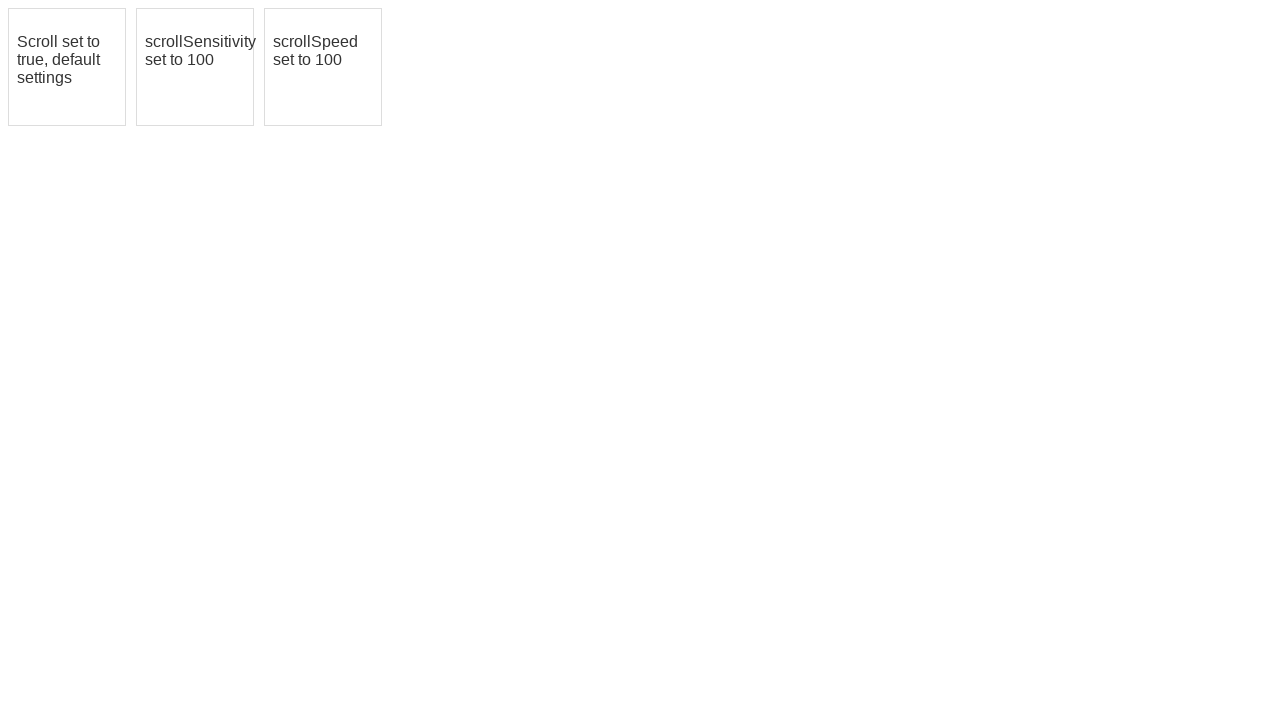

Located first draggable element (#draggable)
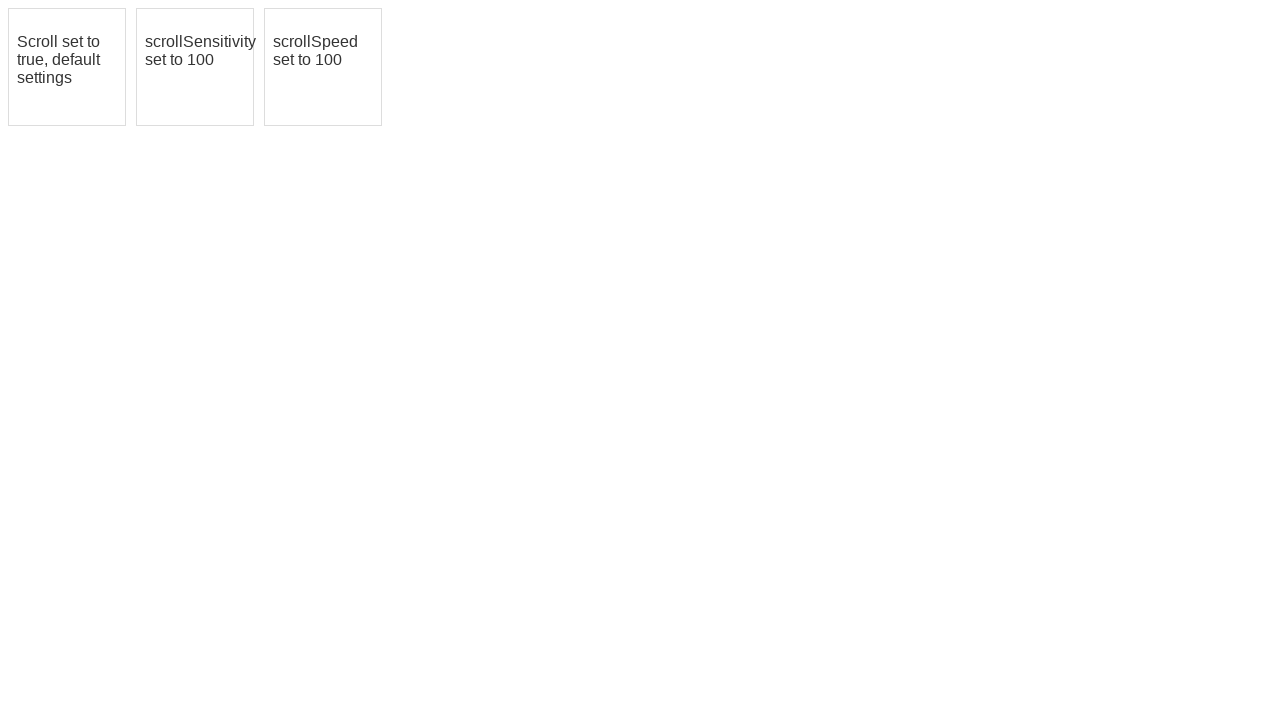

Located second draggable element (#draggable2) as target
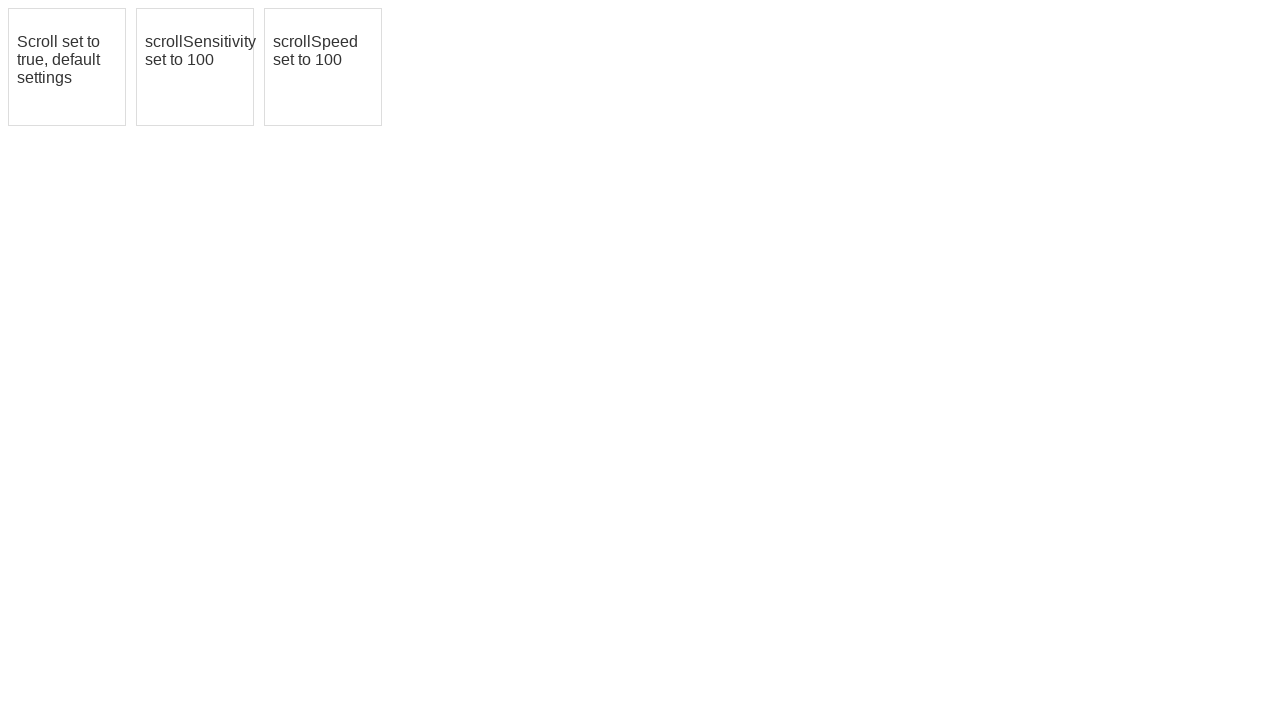

Located third draggable element (#draggable3)
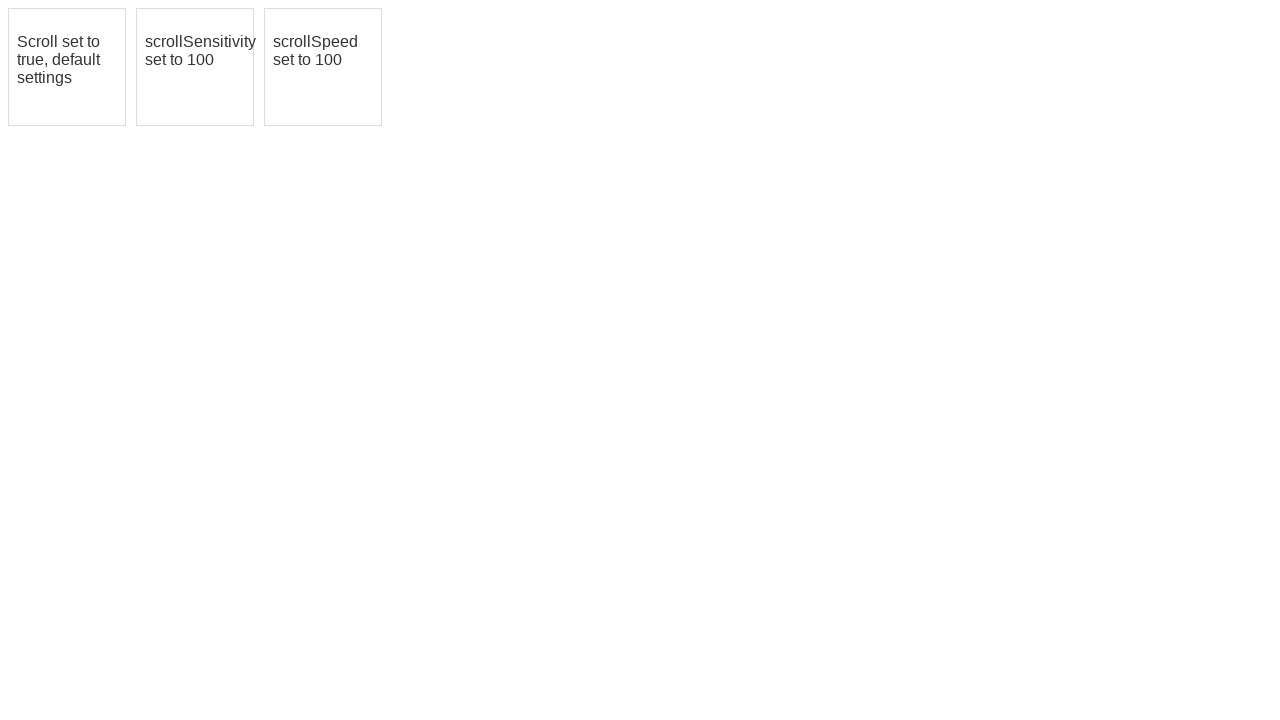

Dragged first element (#draggable) to second element's position (#draggable2) at (195, 67)
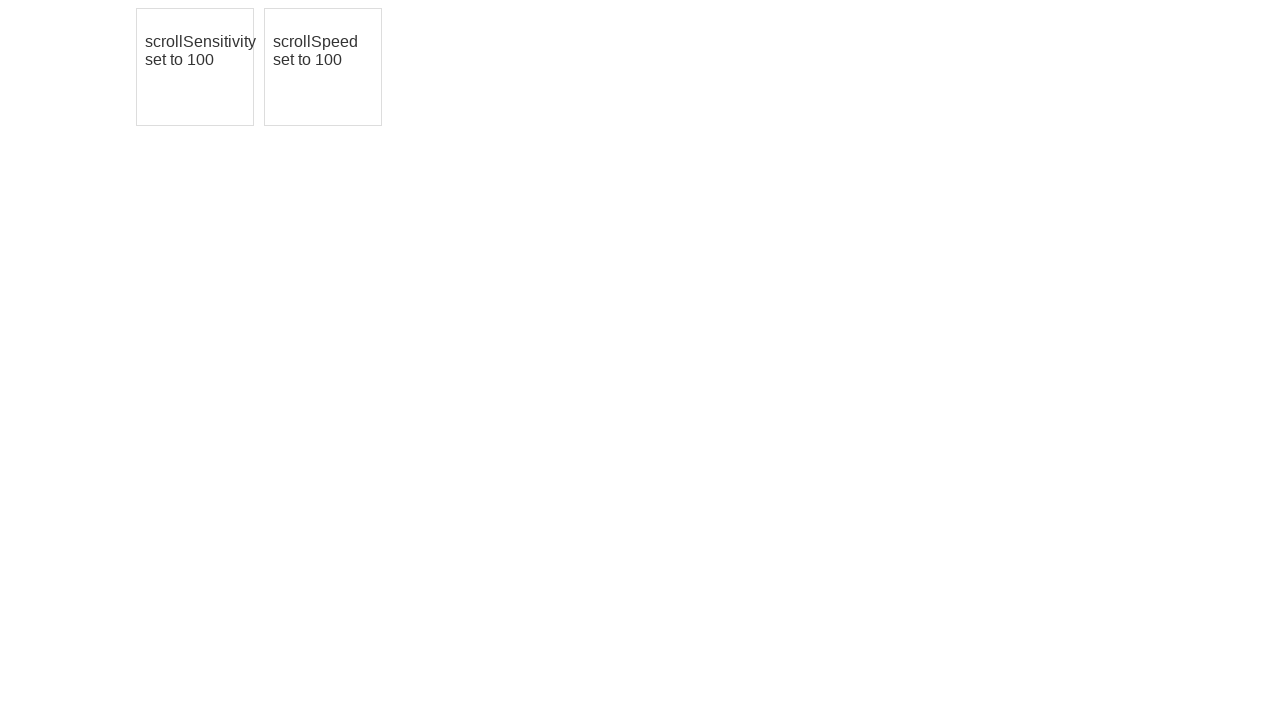

Moved mouse to center of third element (iteration 1/5) at (323, 67)
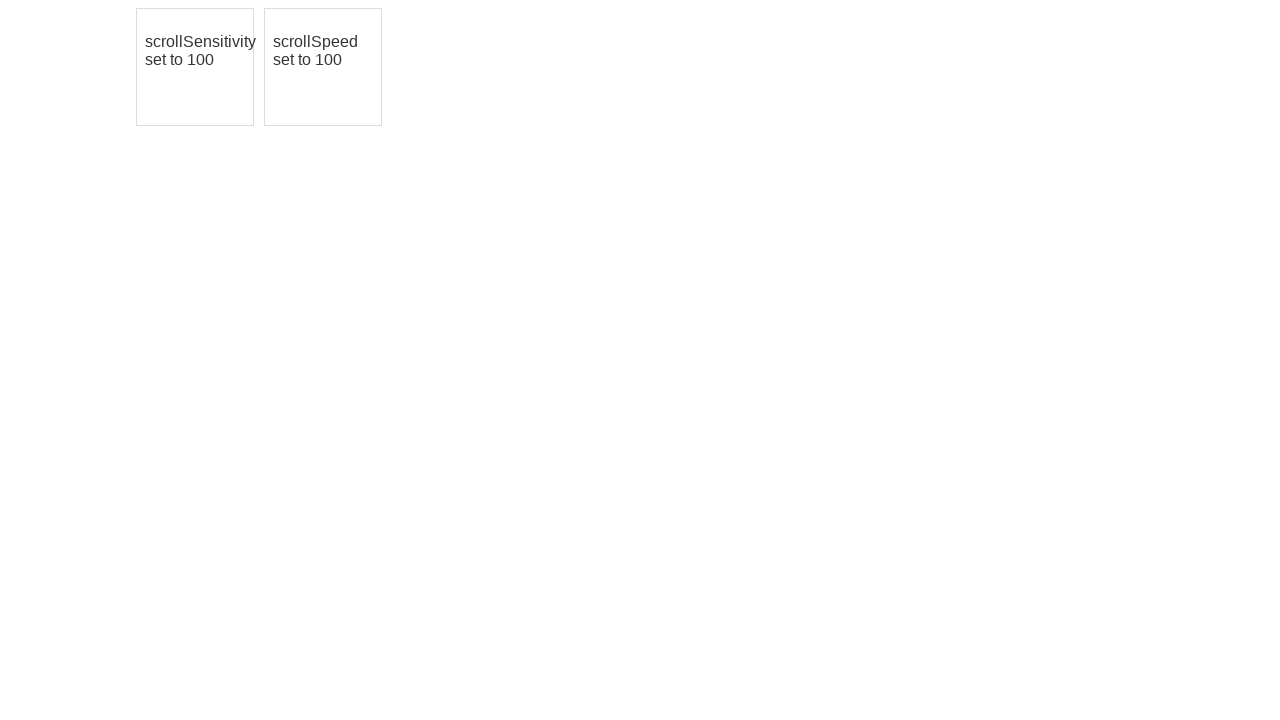

Pressed mouse button down on third element (iteration 1/5) at (323, 67)
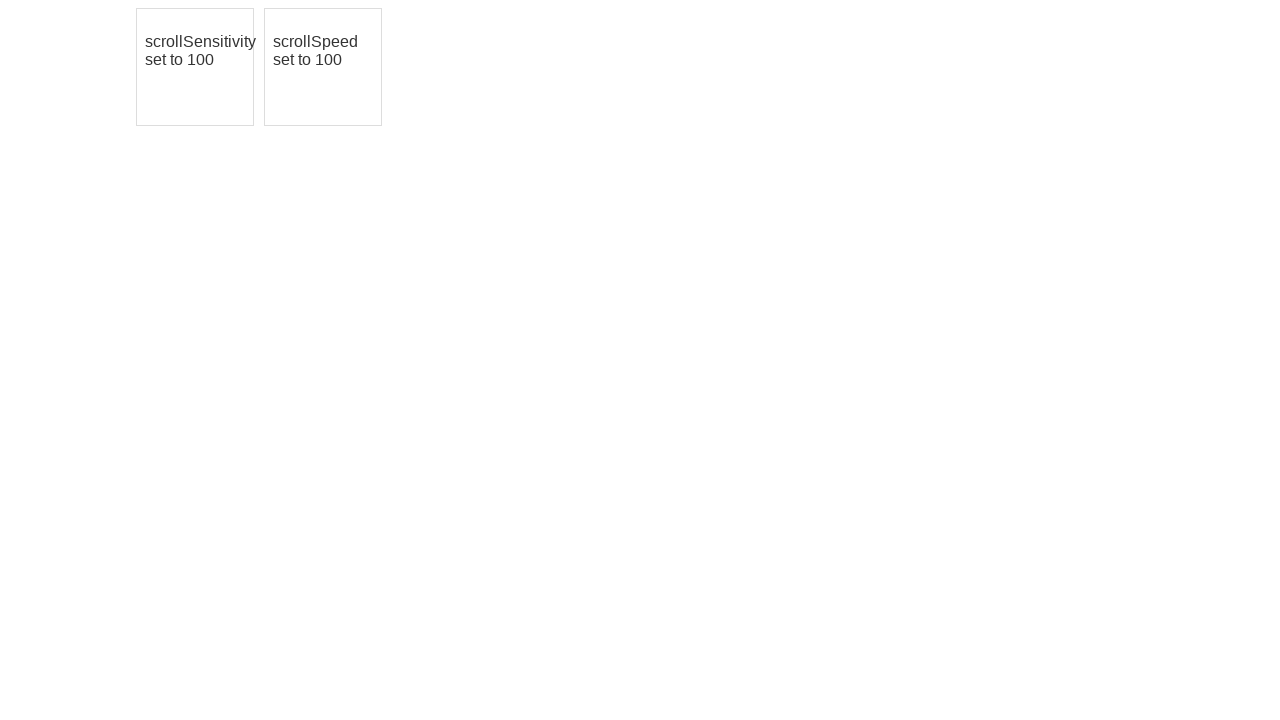

Dragged third element 10px right and 10px down (iteration 1/5) at (333, 77)
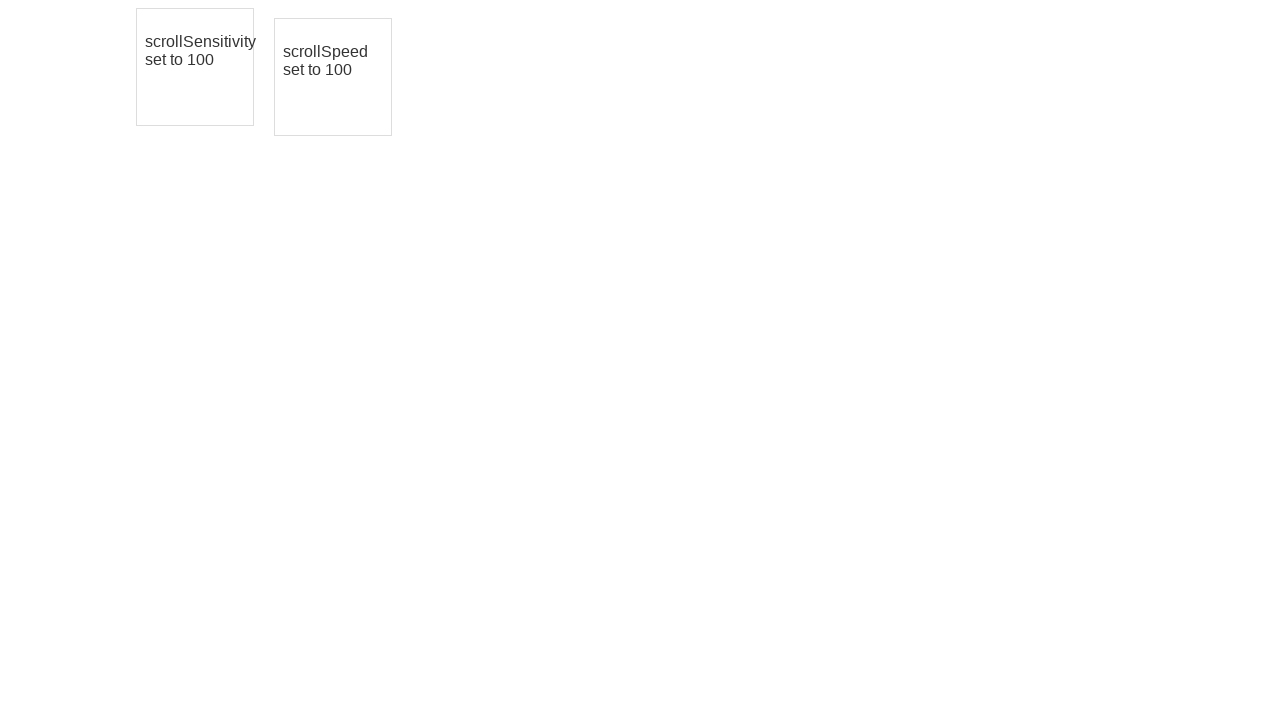

Released mouse button, completing drag iteration 1/5 at (333, 77)
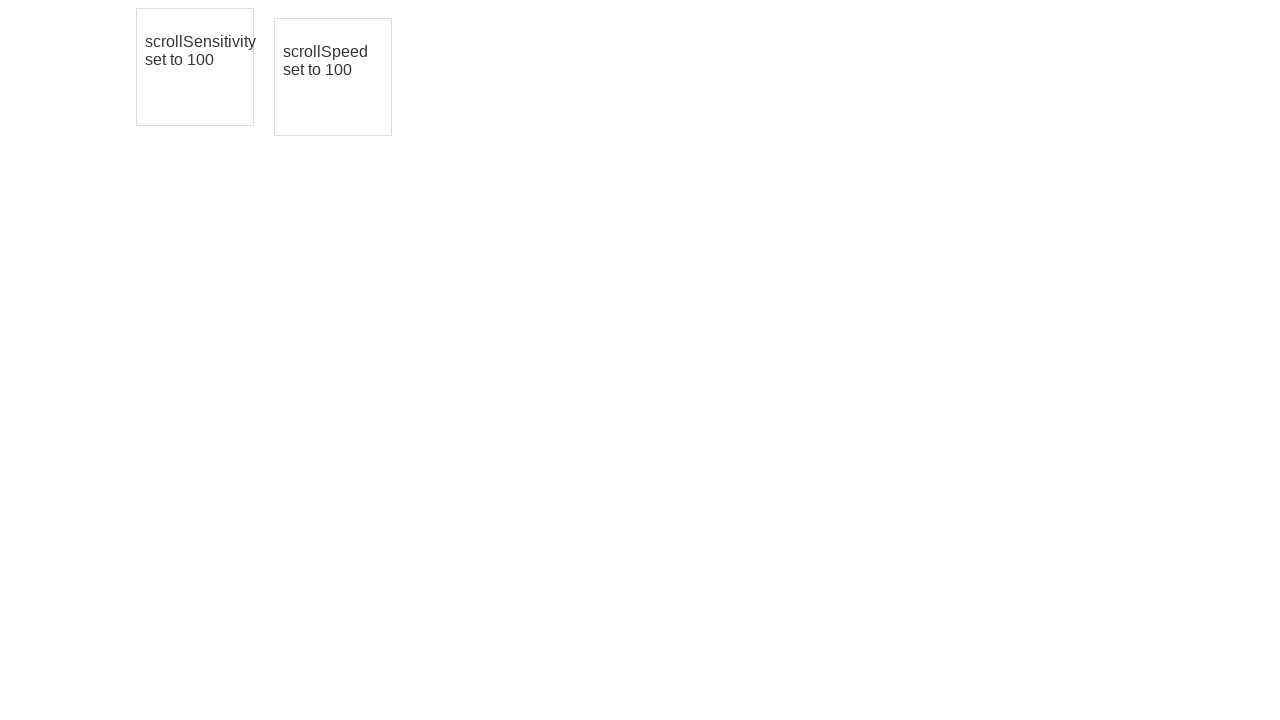

Moved mouse to center of third element (iteration 2/5) at (333, 77)
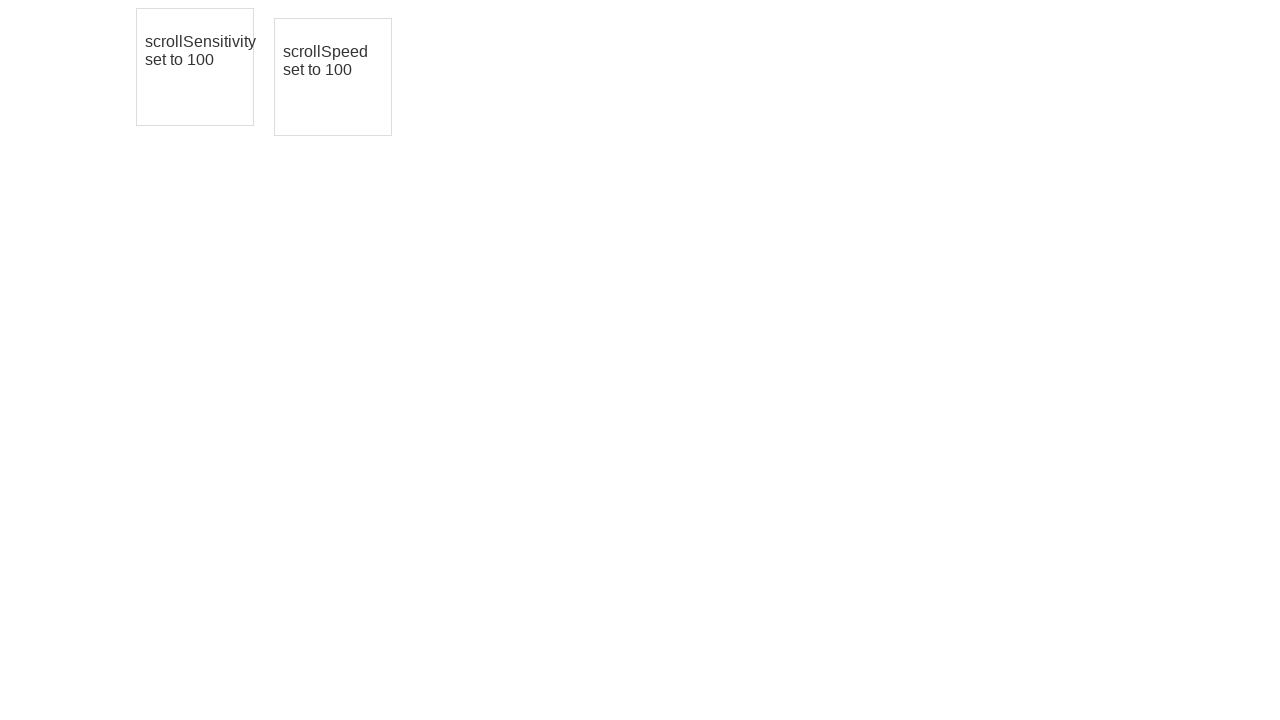

Pressed mouse button down on third element (iteration 2/5) at (333, 77)
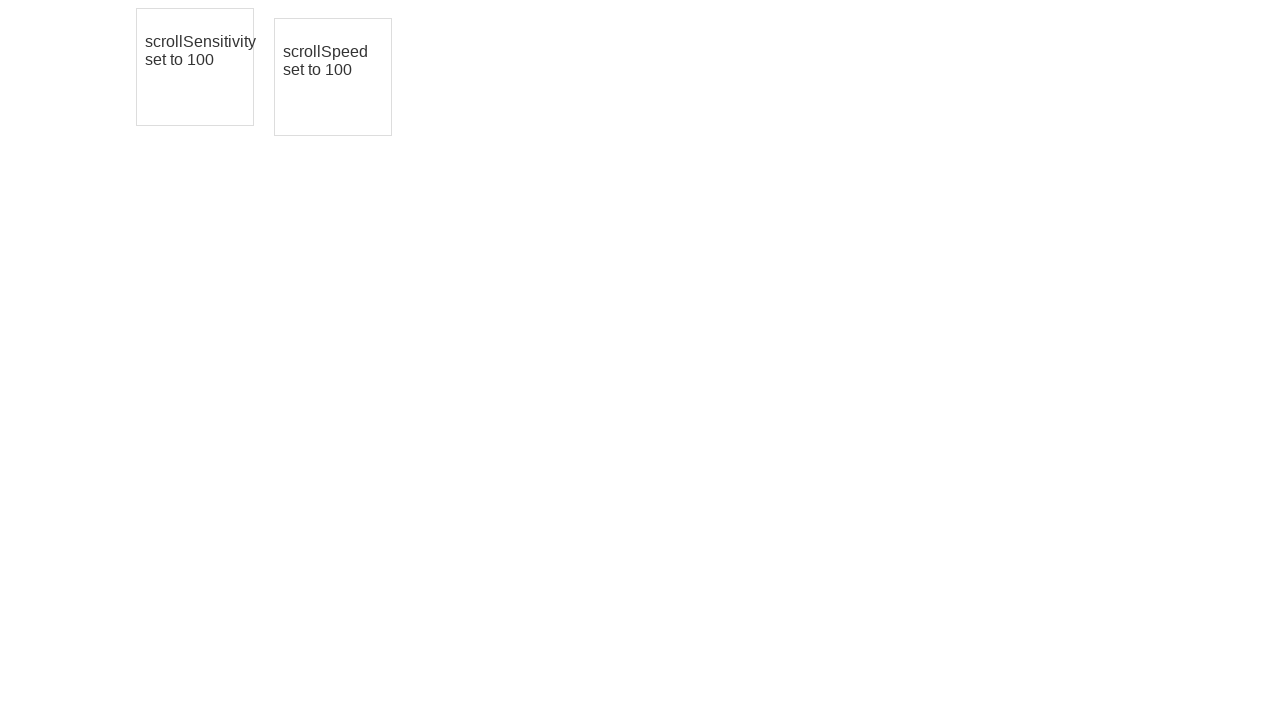

Dragged third element 10px right and 10px down (iteration 2/5) at (343, 87)
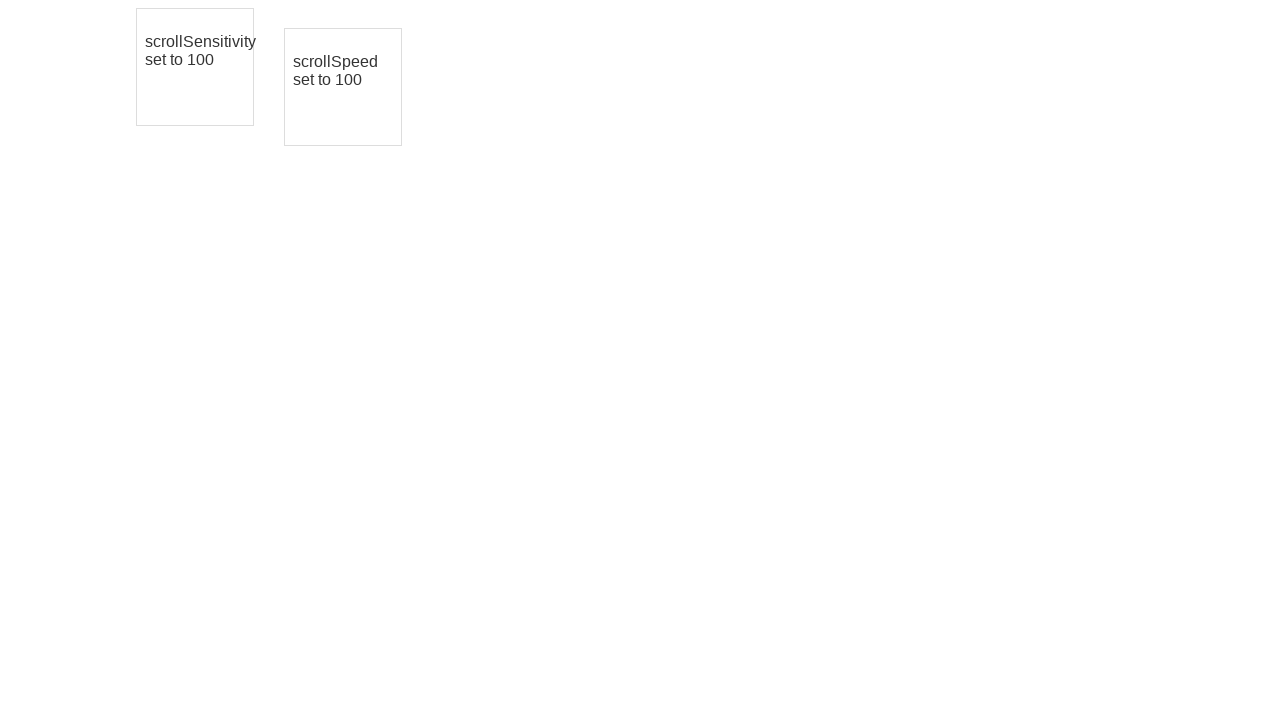

Released mouse button, completing drag iteration 2/5 at (343, 87)
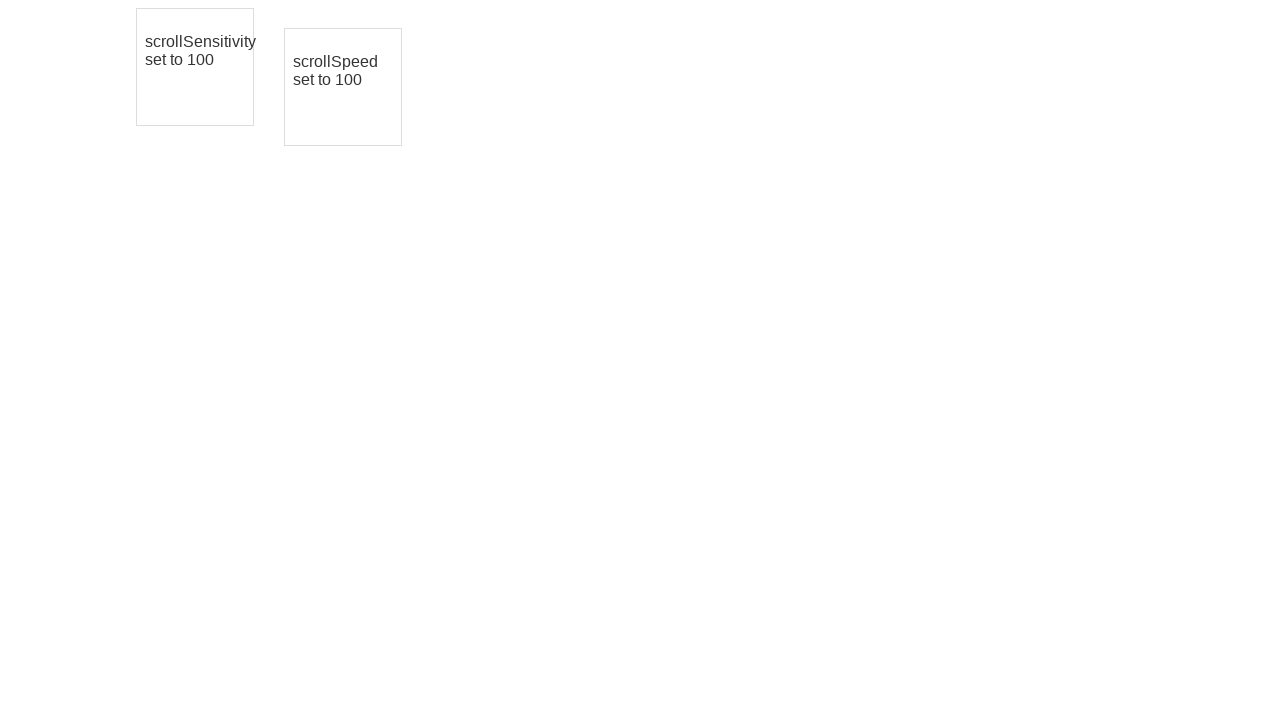

Moved mouse to center of third element (iteration 3/5) at (343, 87)
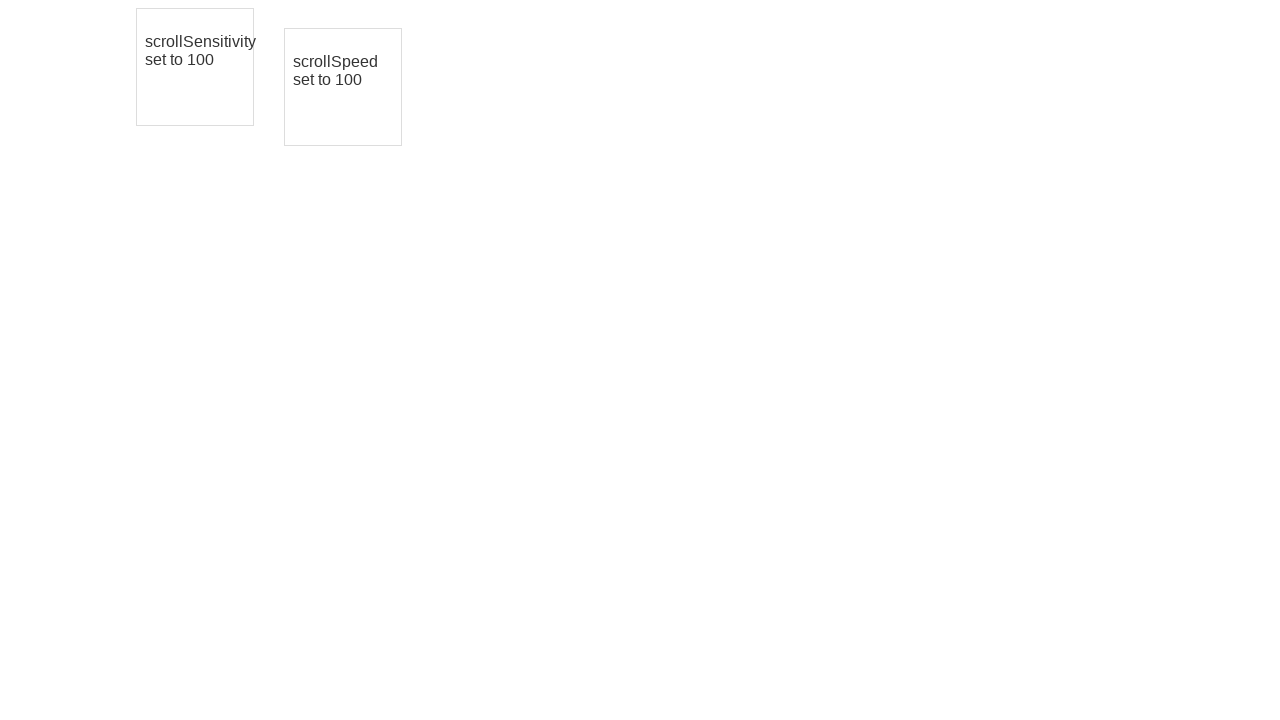

Pressed mouse button down on third element (iteration 3/5) at (343, 87)
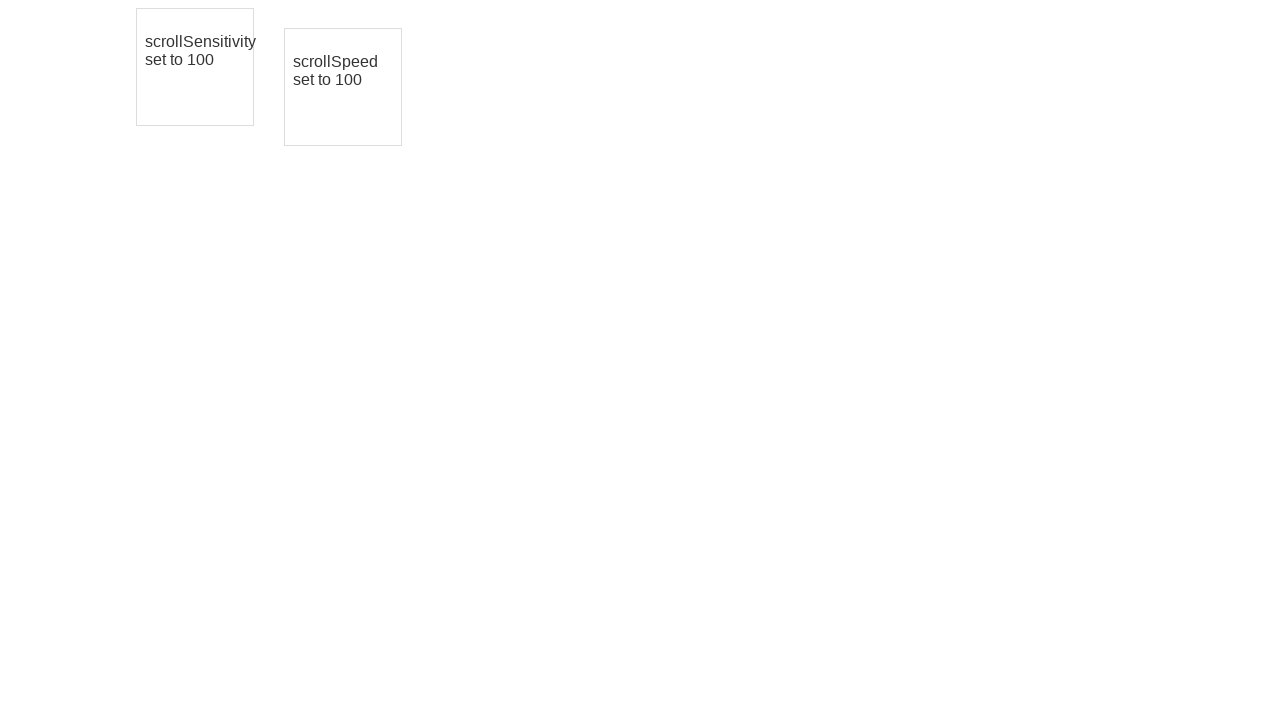

Dragged third element 10px right and 10px down (iteration 3/5) at (353, 97)
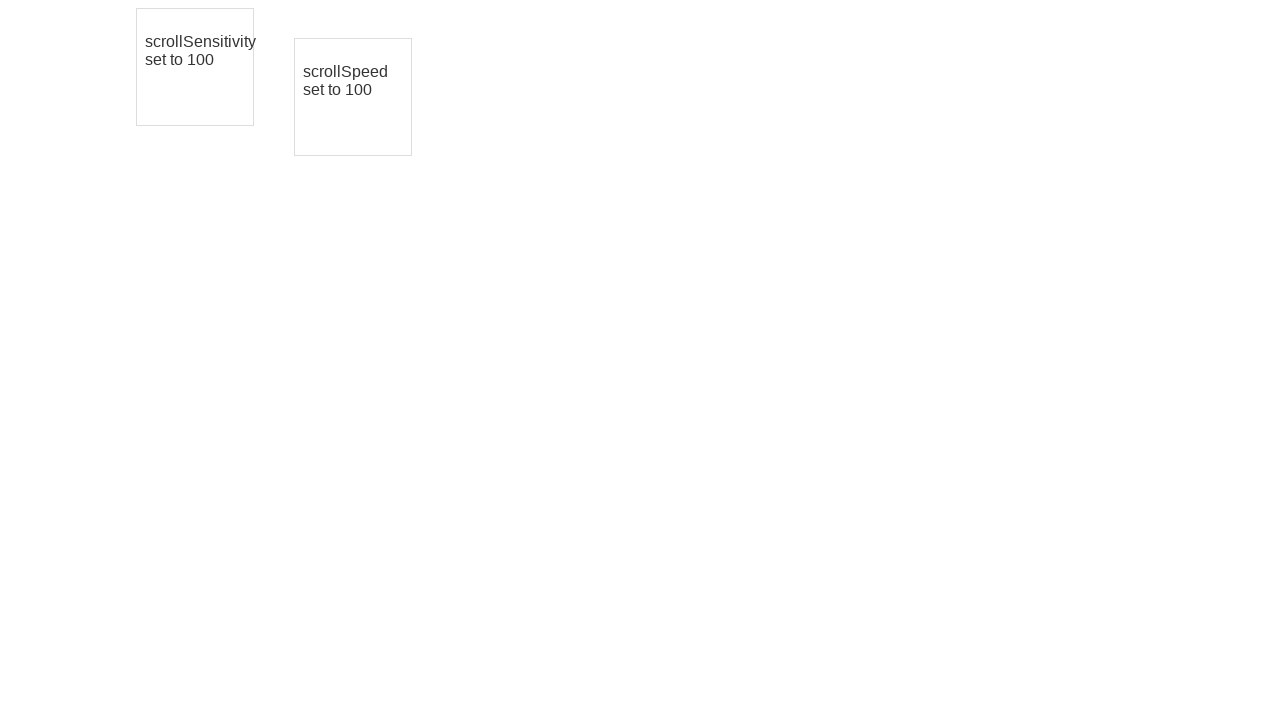

Released mouse button, completing drag iteration 3/5 at (353, 97)
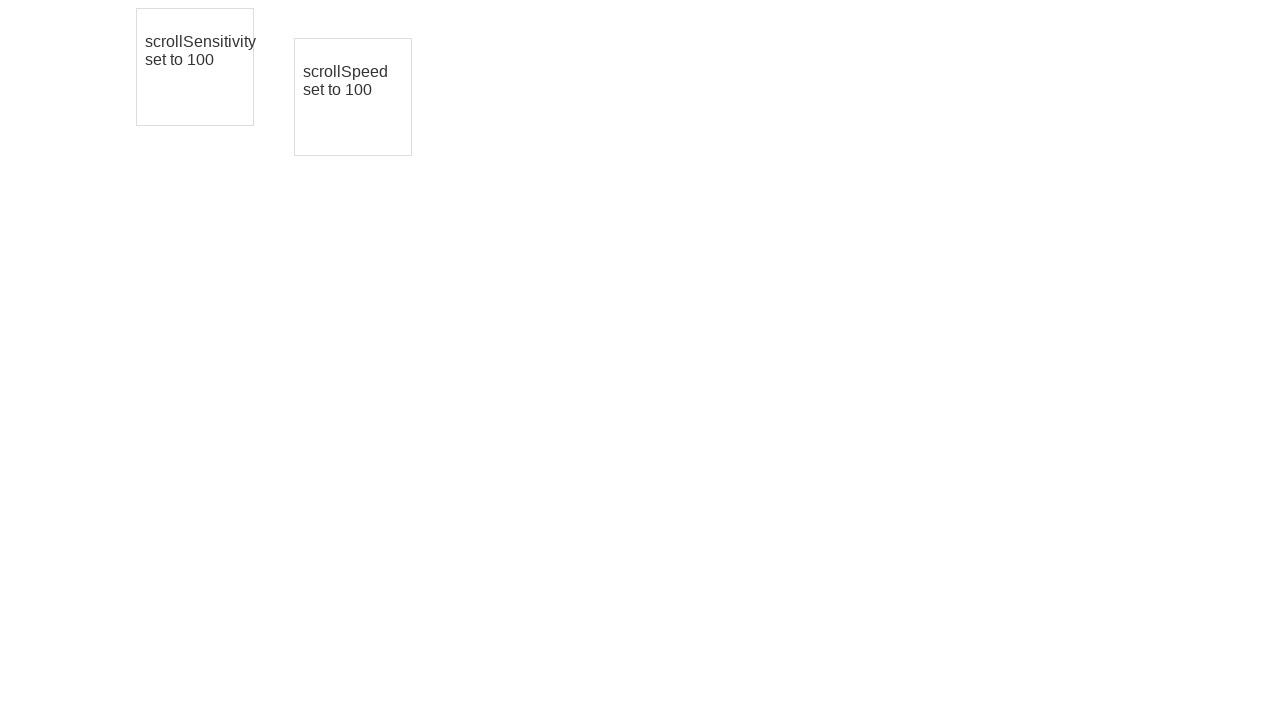

Moved mouse to center of third element (iteration 4/5) at (353, 97)
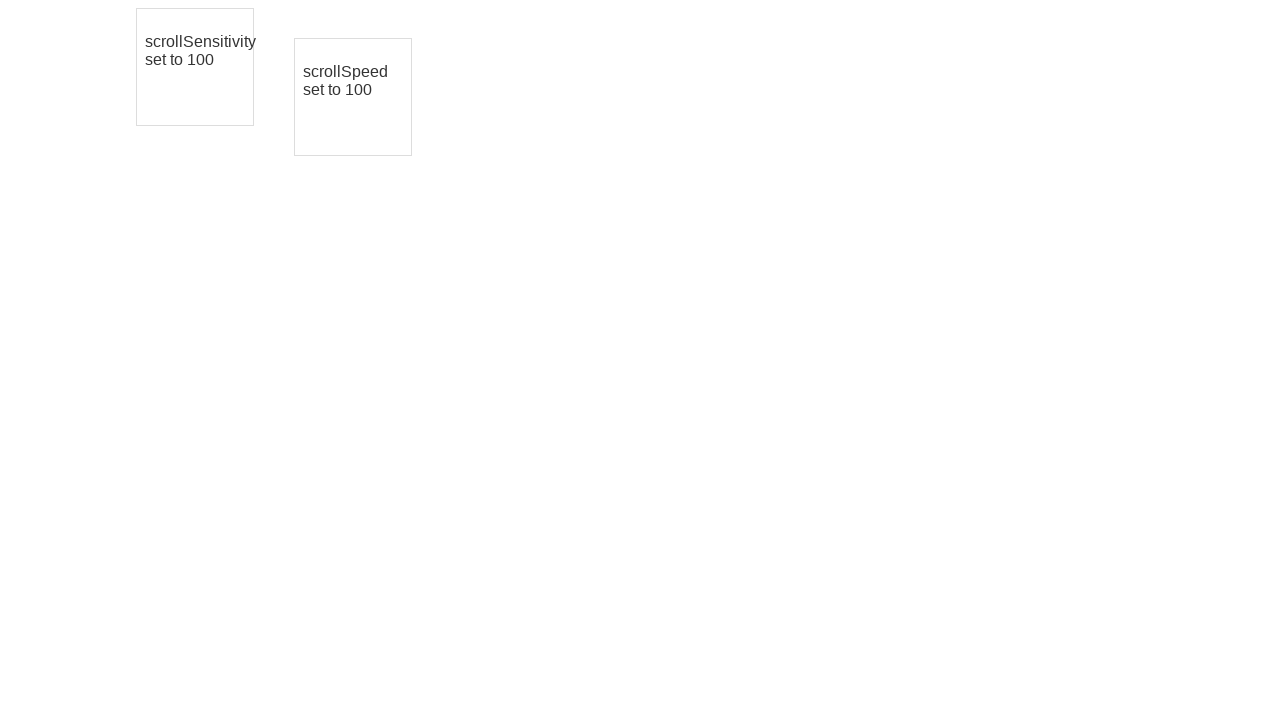

Pressed mouse button down on third element (iteration 4/5) at (353, 97)
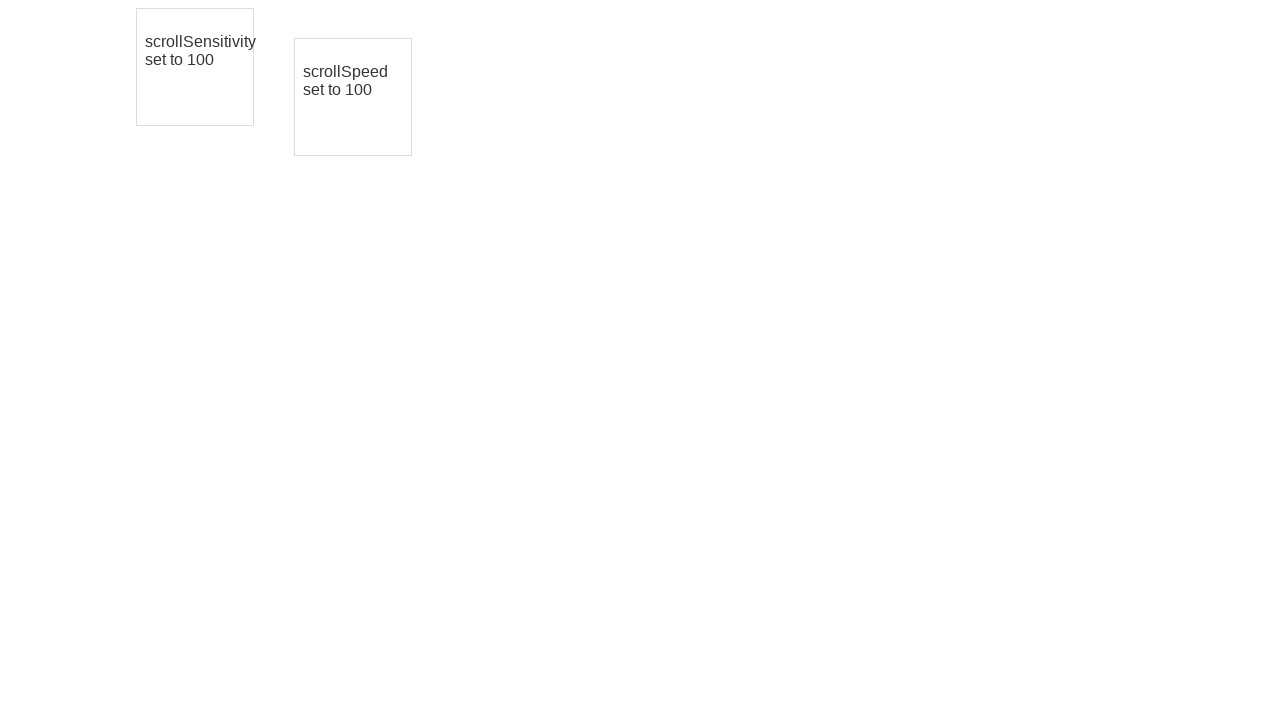

Dragged third element 10px right and 10px down (iteration 4/5) at (363, 107)
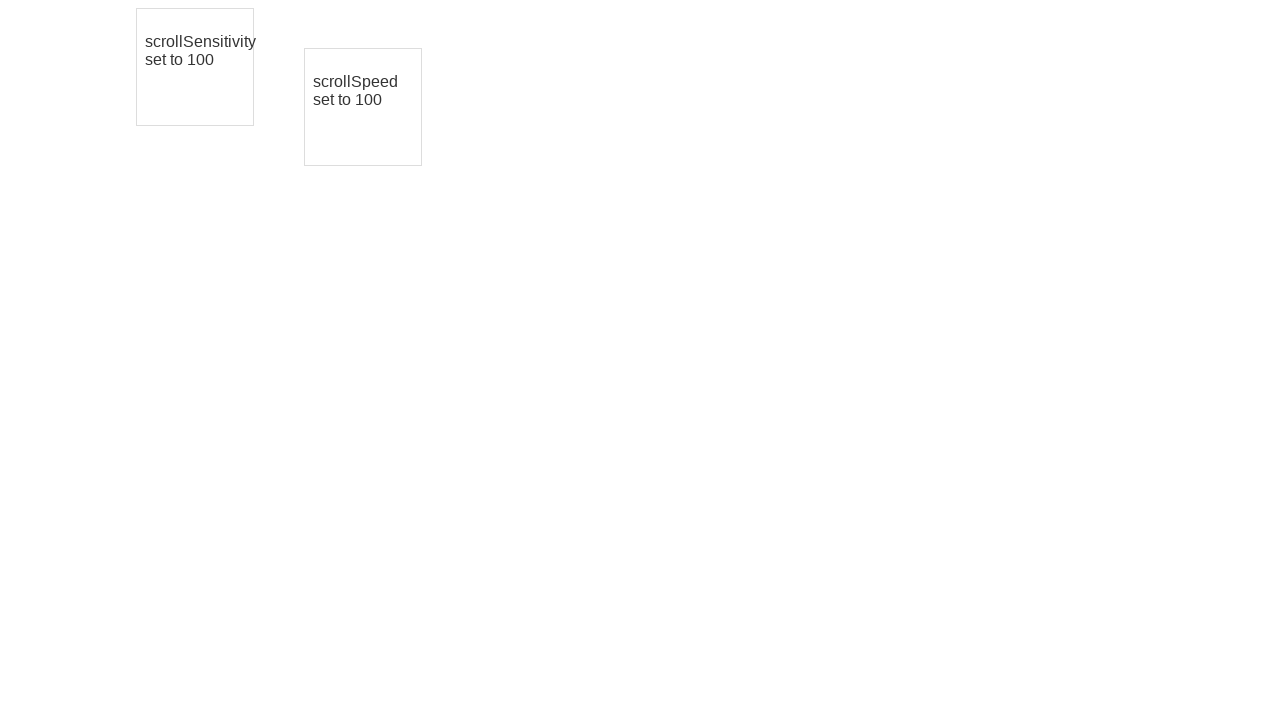

Released mouse button, completing drag iteration 4/5 at (363, 107)
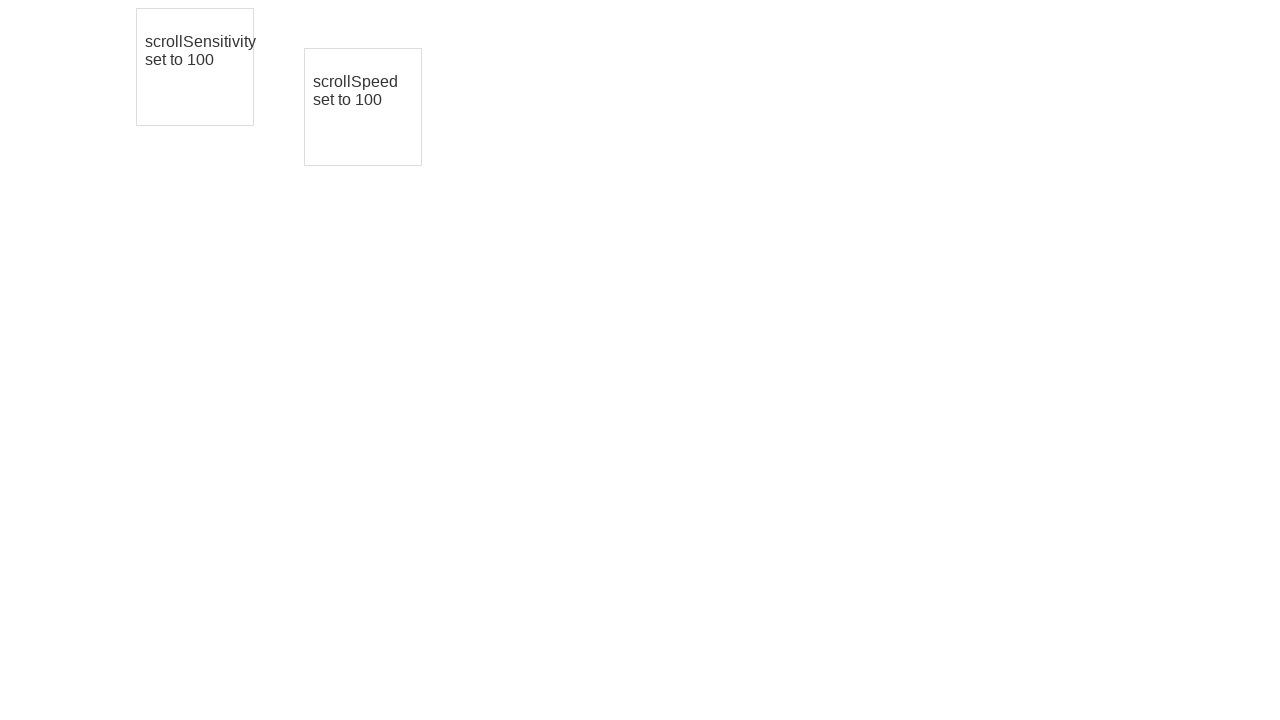

Moved mouse to center of third element (iteration 5/5) at (363, 107)
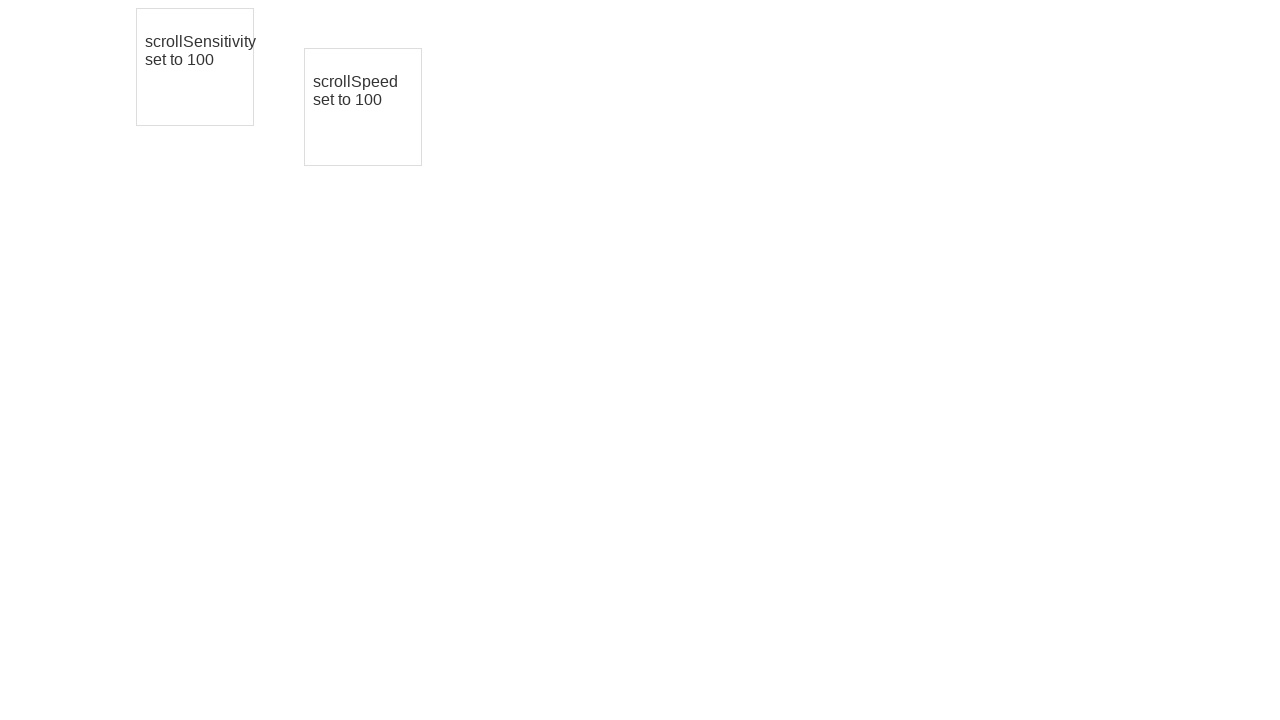

Pressed mouse button down on third element (iteration 5/5) at (363, 107)
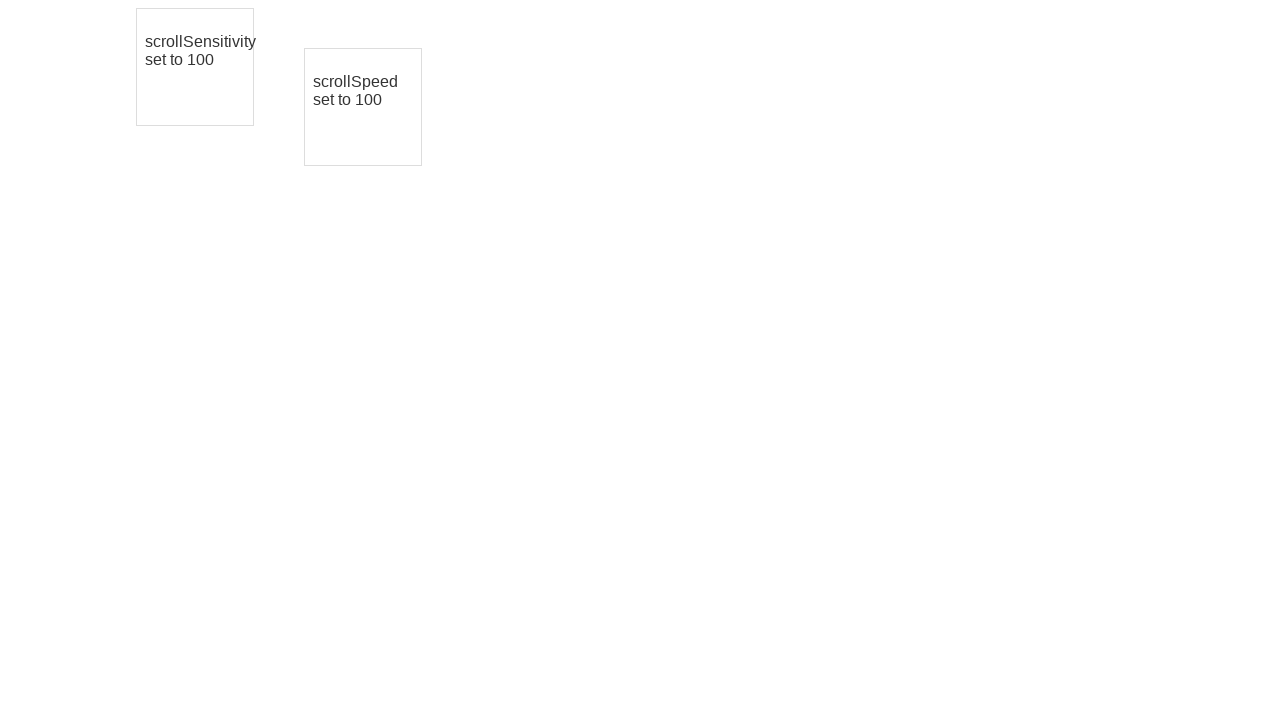

Dragged third element 10px right and 10px down (iteration 5/5) at (373, 117)
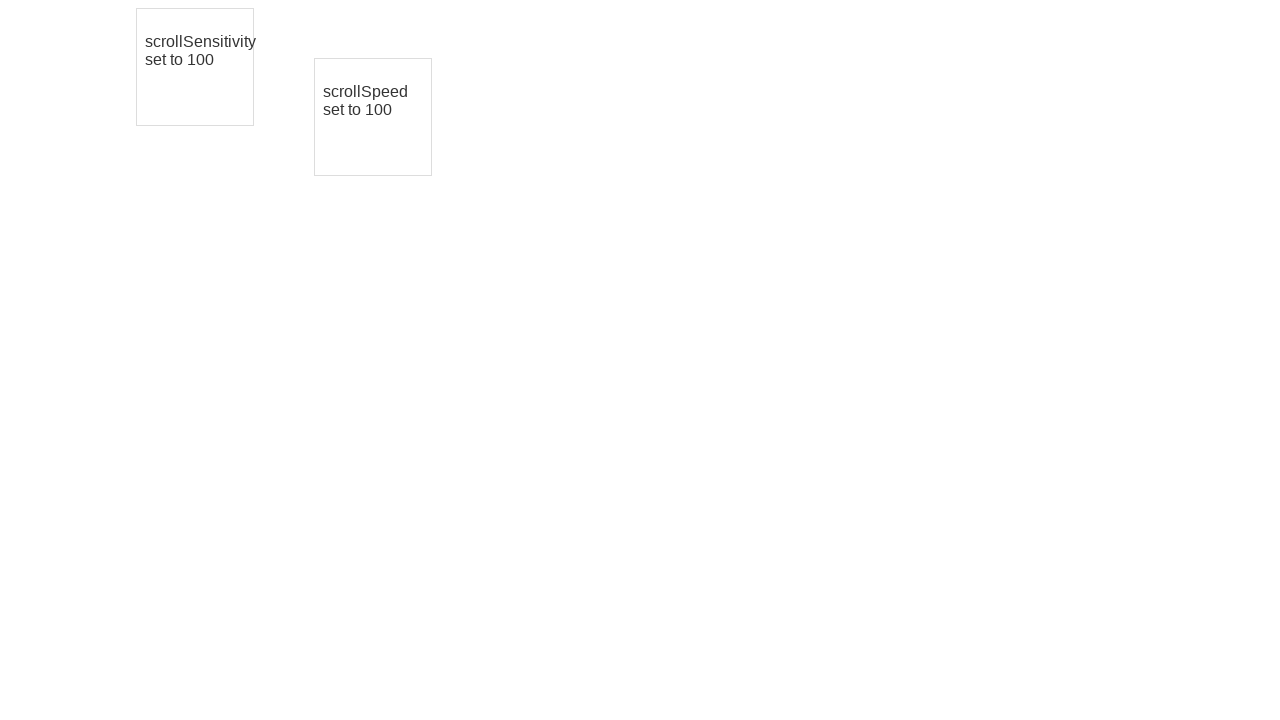

Released mouse button, completing drag iteration 5/5 at (373, 117)
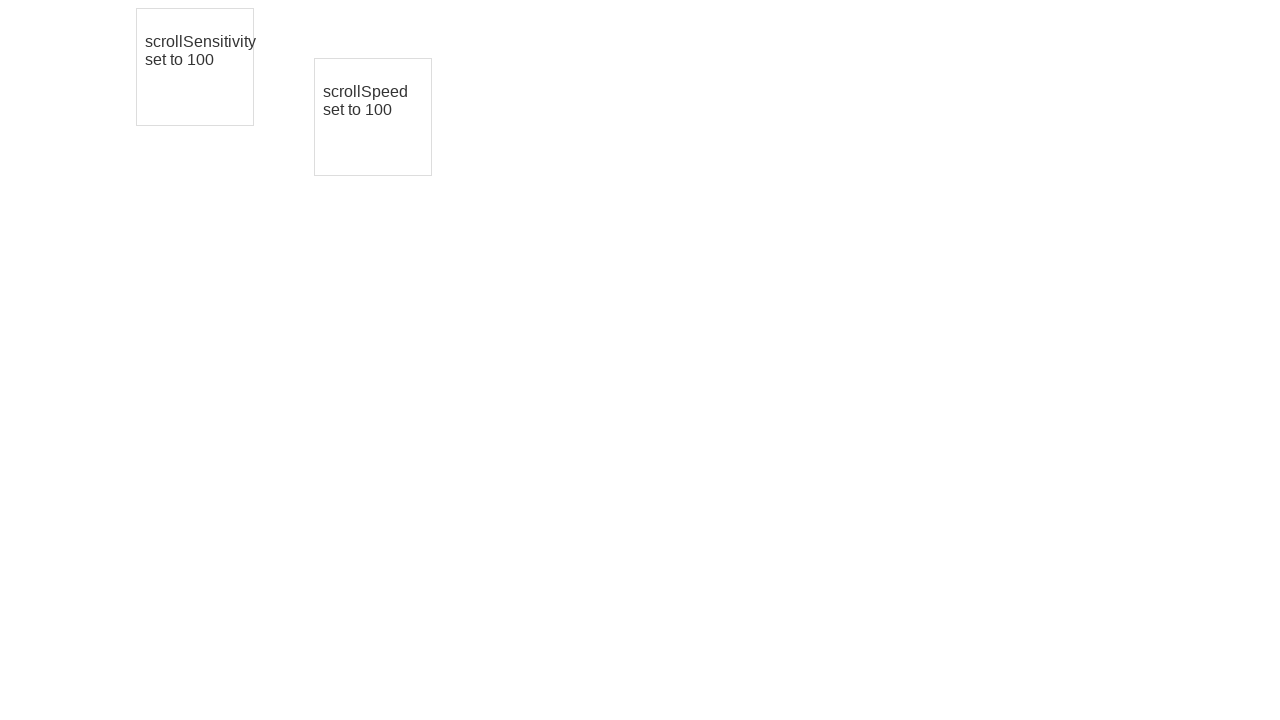

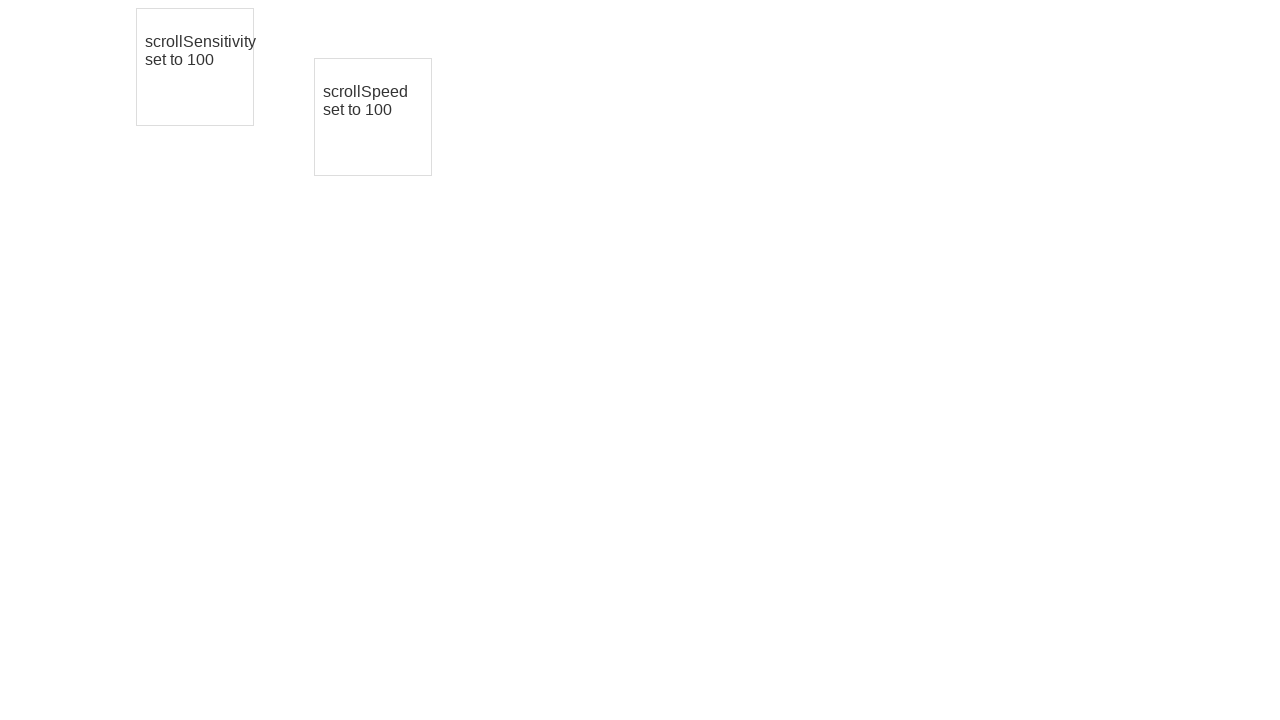